Tests the weather search functionality on timeanddate.com by entering a location in the search bar, submitting the search, and clicking on the first search result to view weather details.

Starting URL: https://www.timeanddate.com/weather/

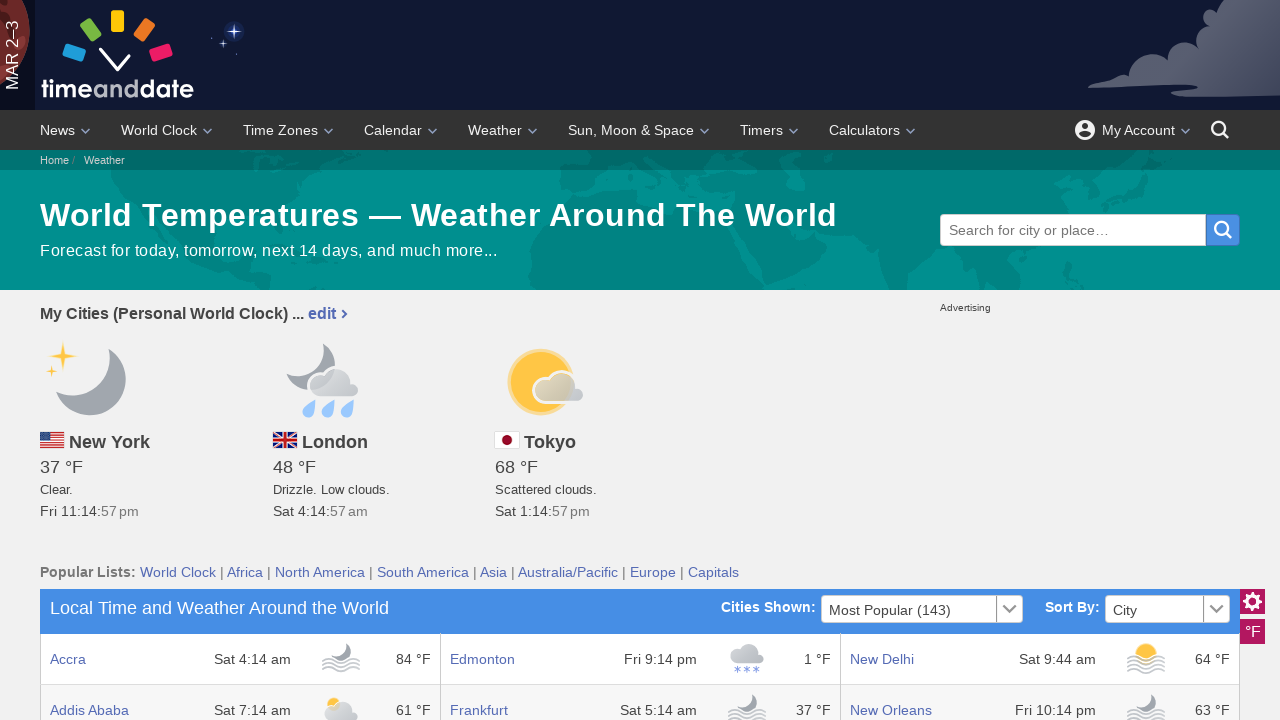

Waited for search input field to load
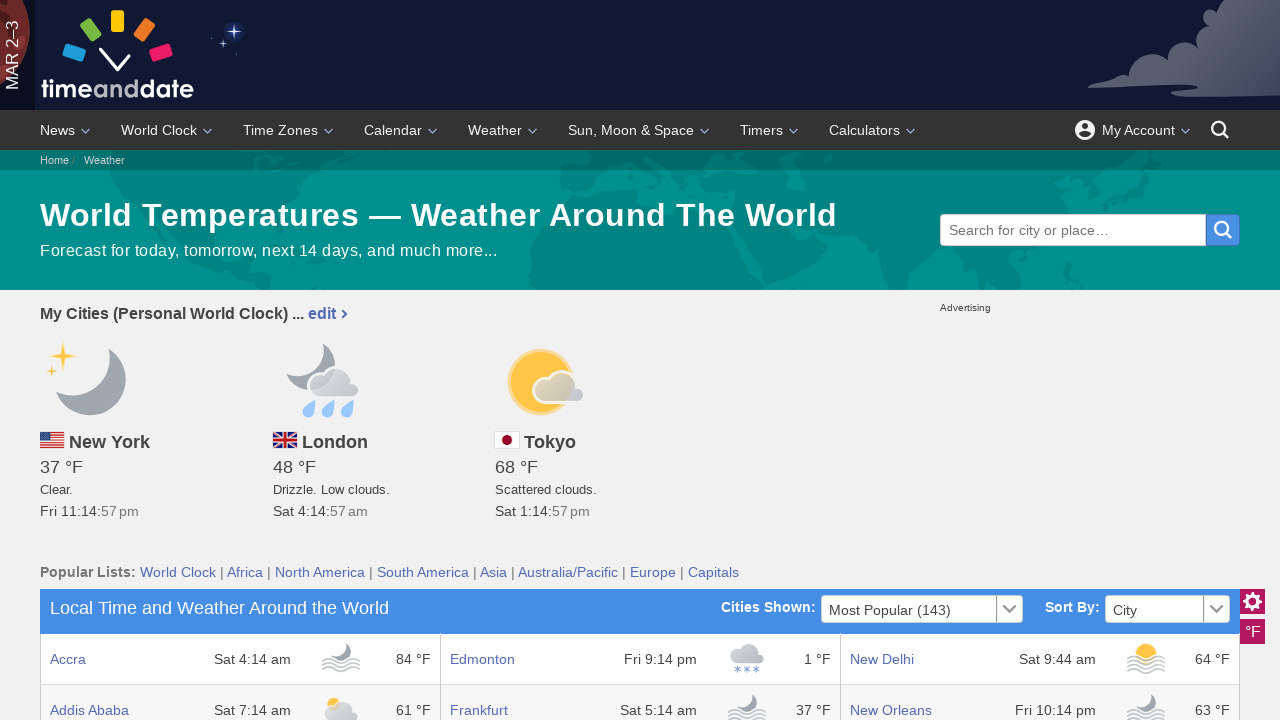

Entered 'London' in the location search field on .picker-city__input
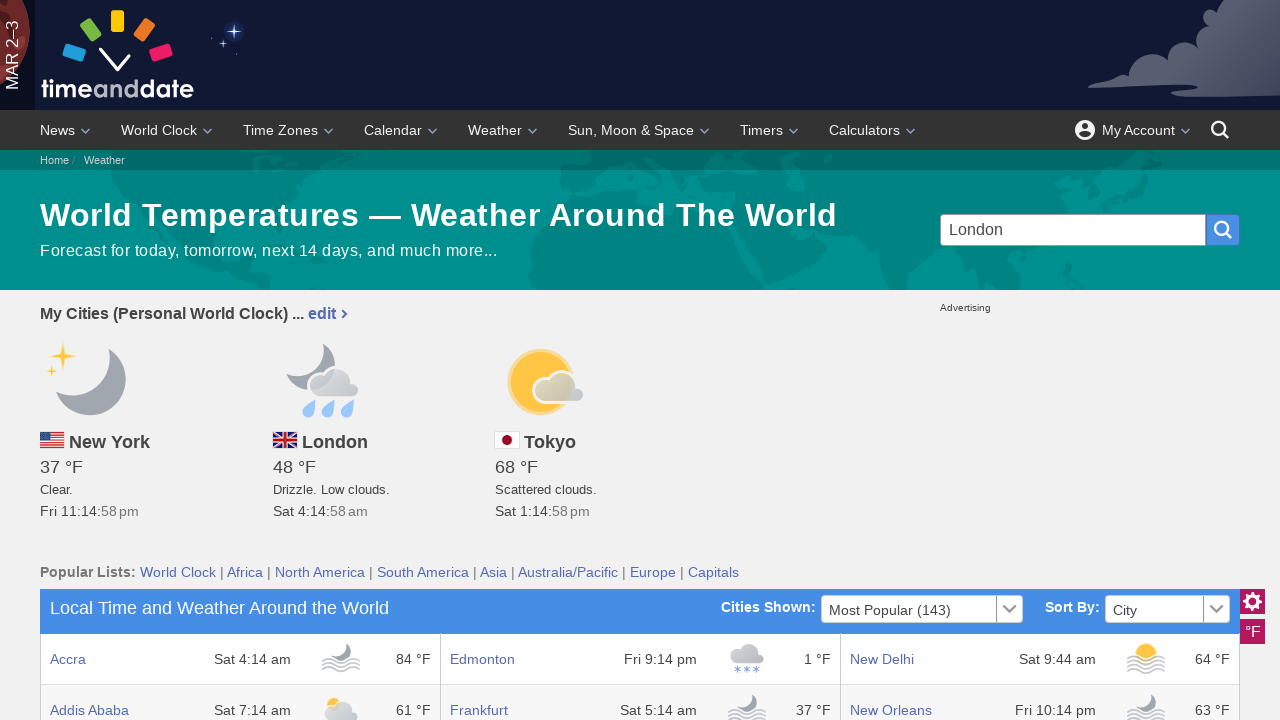

Pressed Enter to submit the search on .picker-city__input
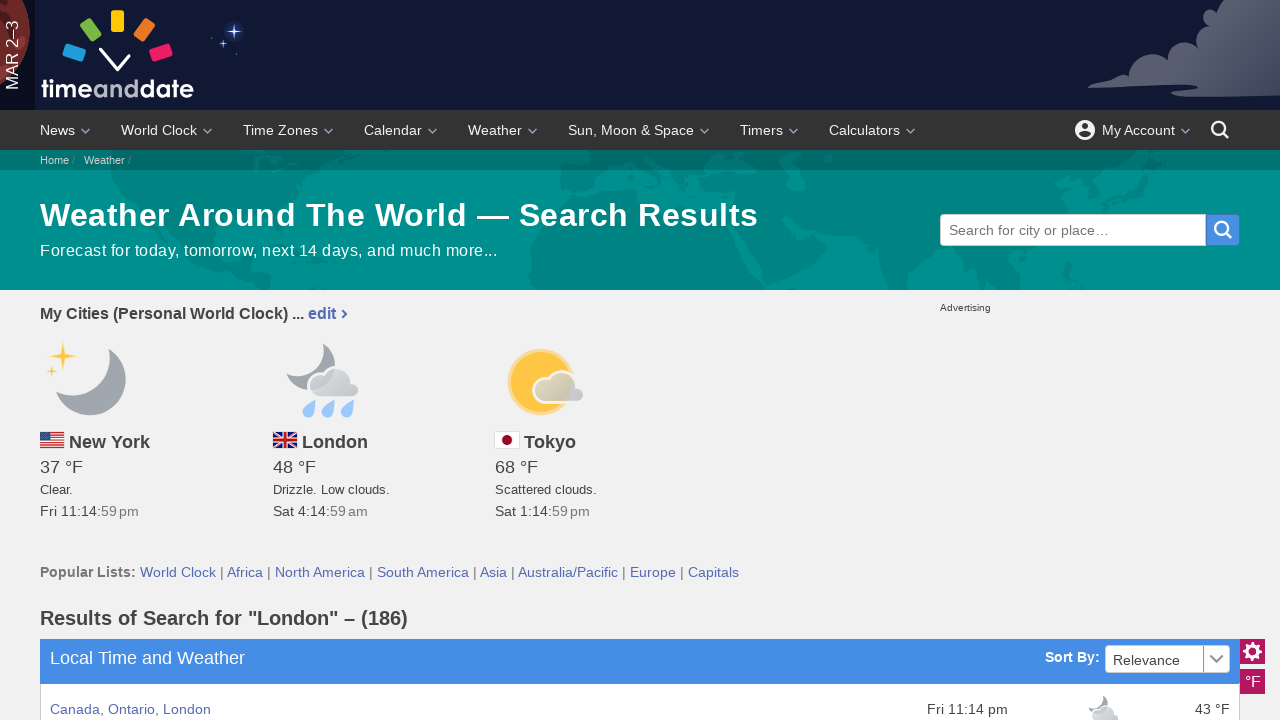

Waited for search results table to appear
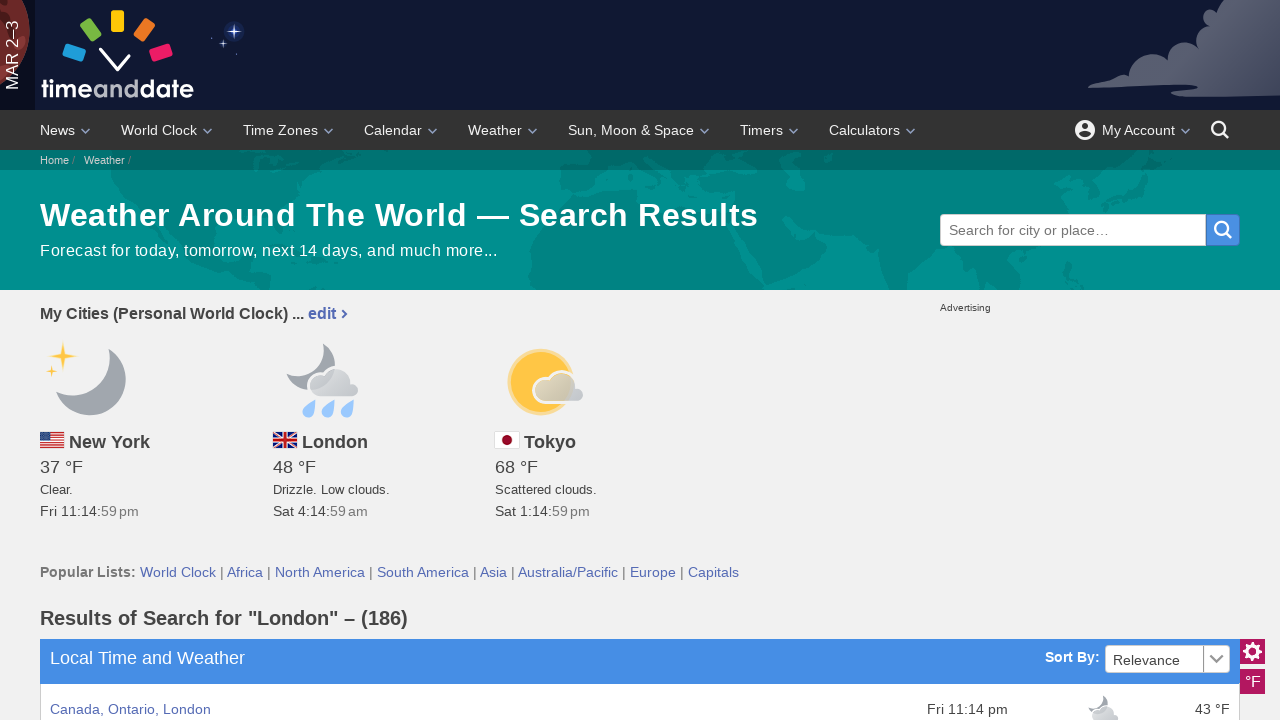

Clicked on the first search result to view weather details at (130, 709) on xpath=//table/tbody/tr[1]/td[1]/a
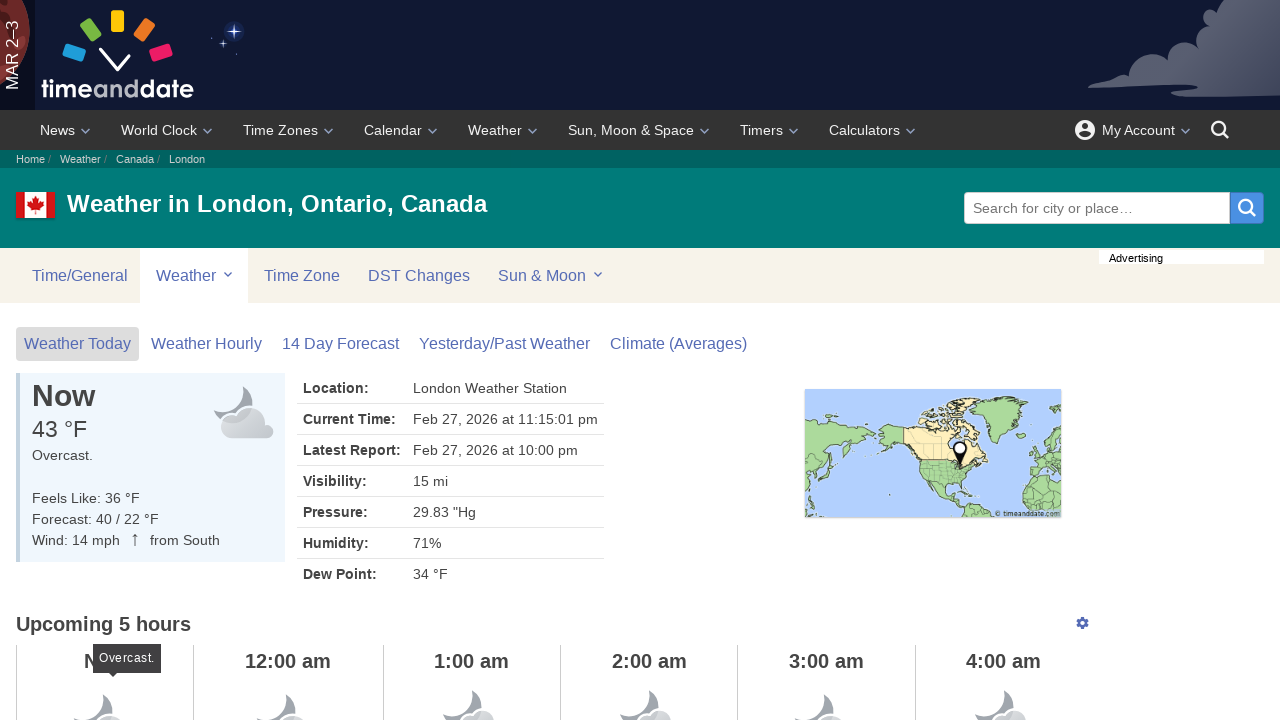

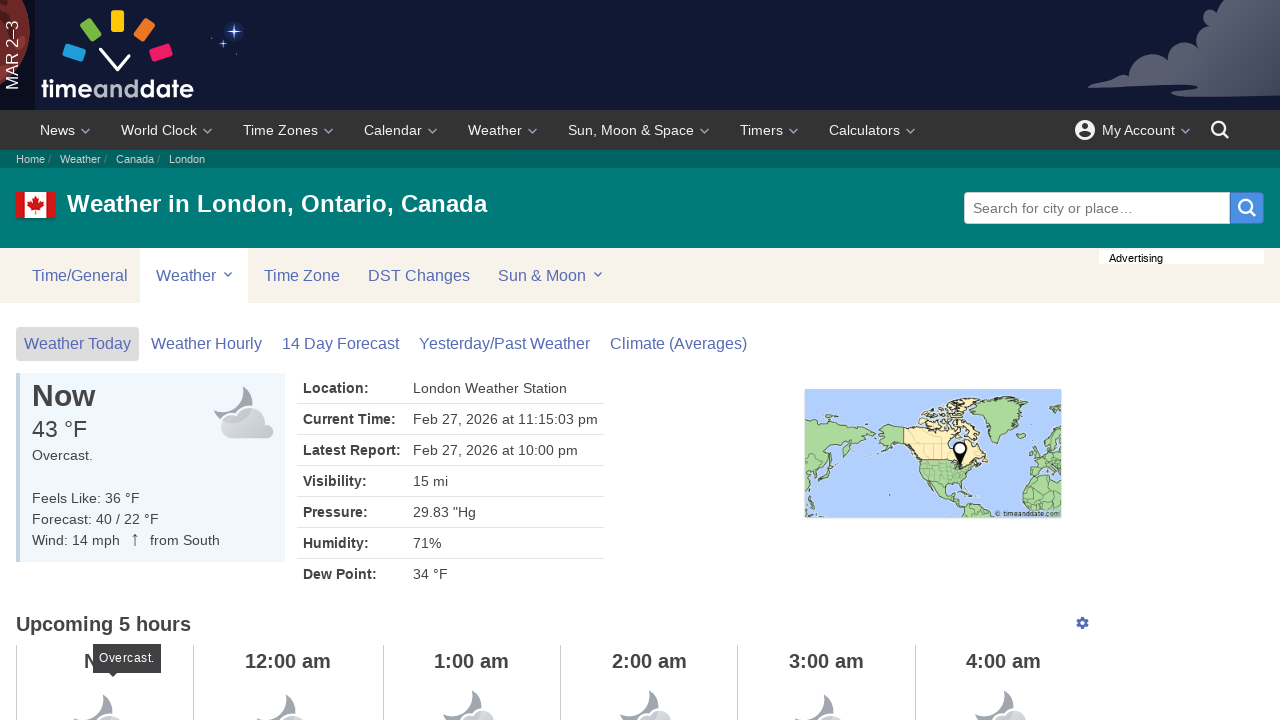